Navigates to a browser test page and interacts with a checkbox element, then verifies the checkbox interaction feedback message

Starting URL: https://test.k6.io/browser.php

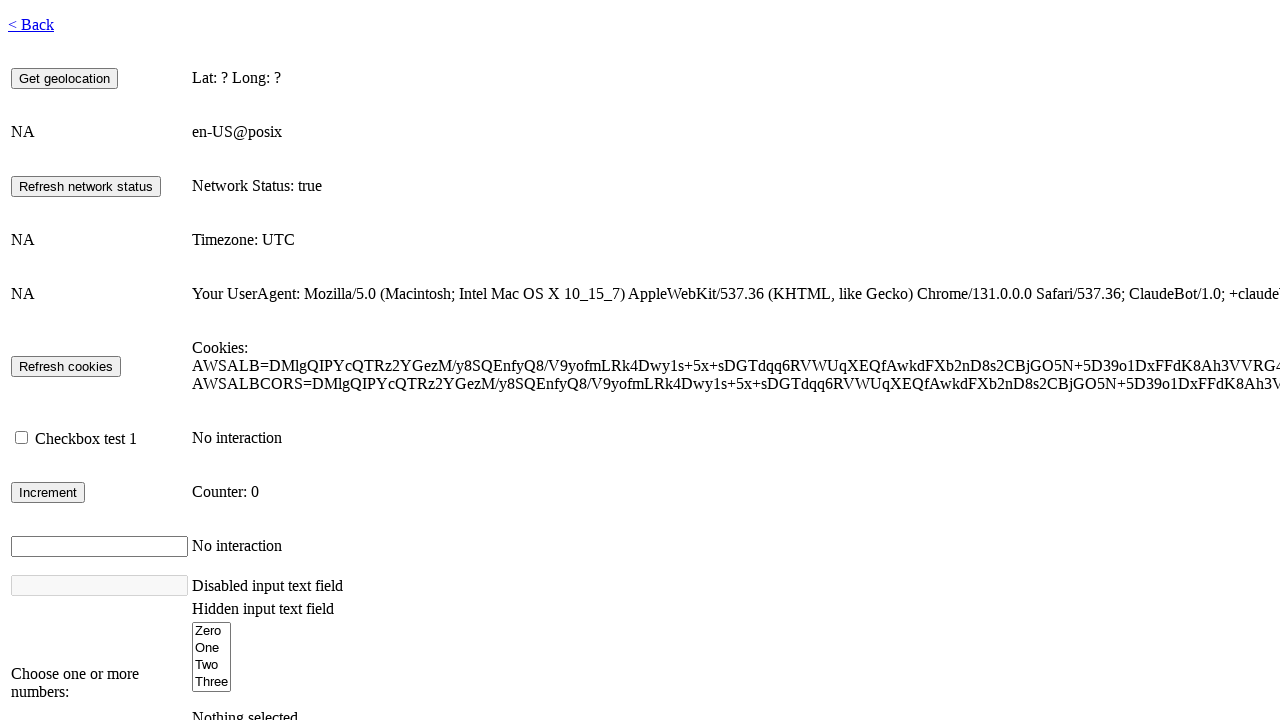

Waited for page to fully load (networkidle)
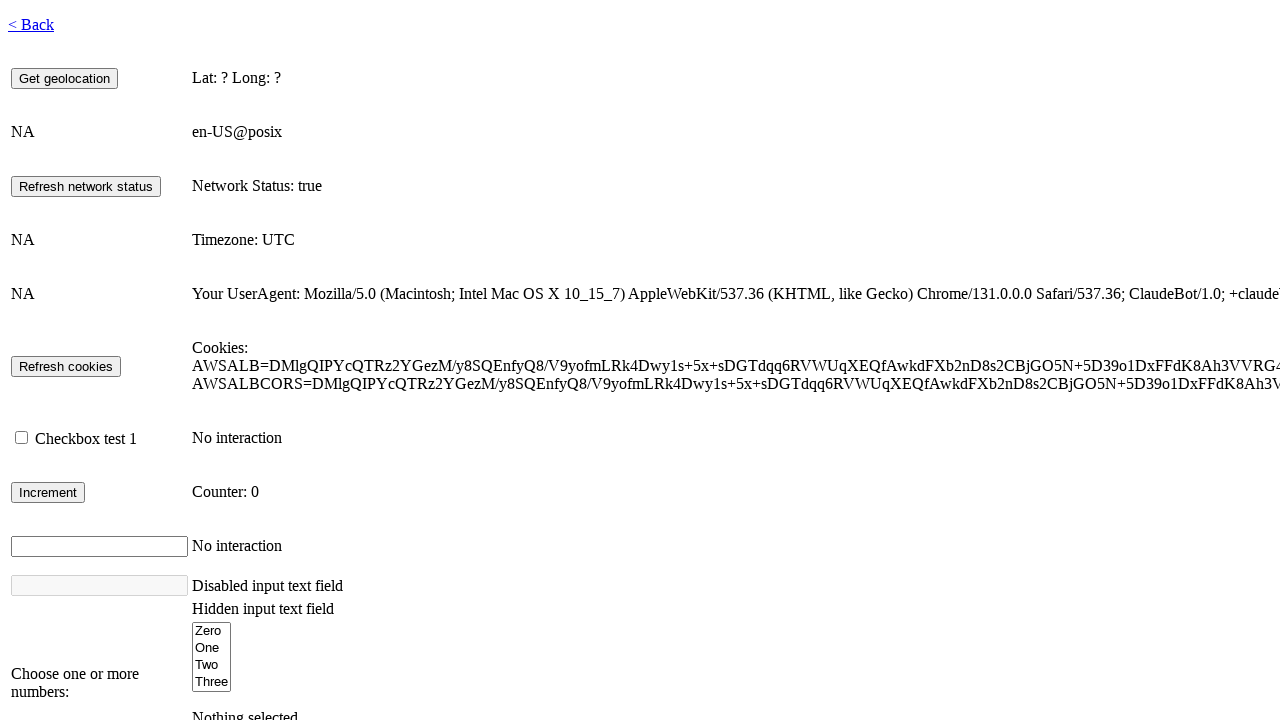

Checked the checkbox element #checkbox1 at (22, 438) on #checkbox1
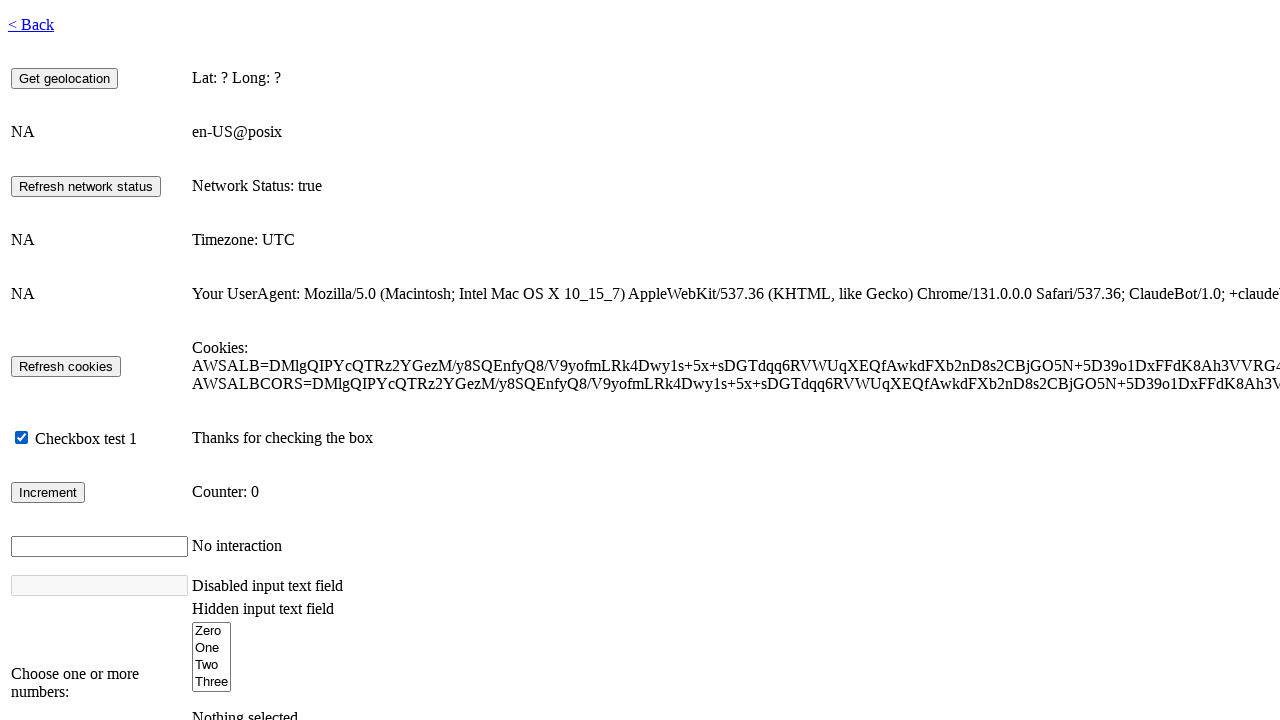

Checkbox interaction feedback message appeared
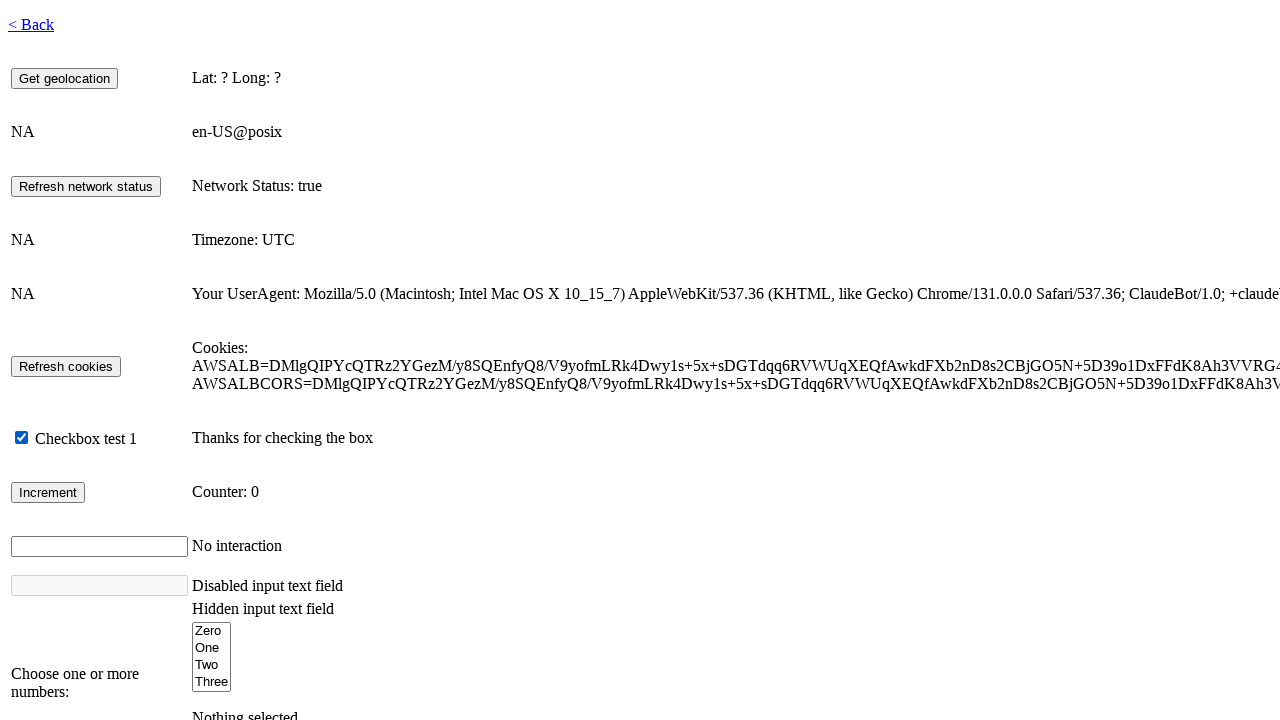

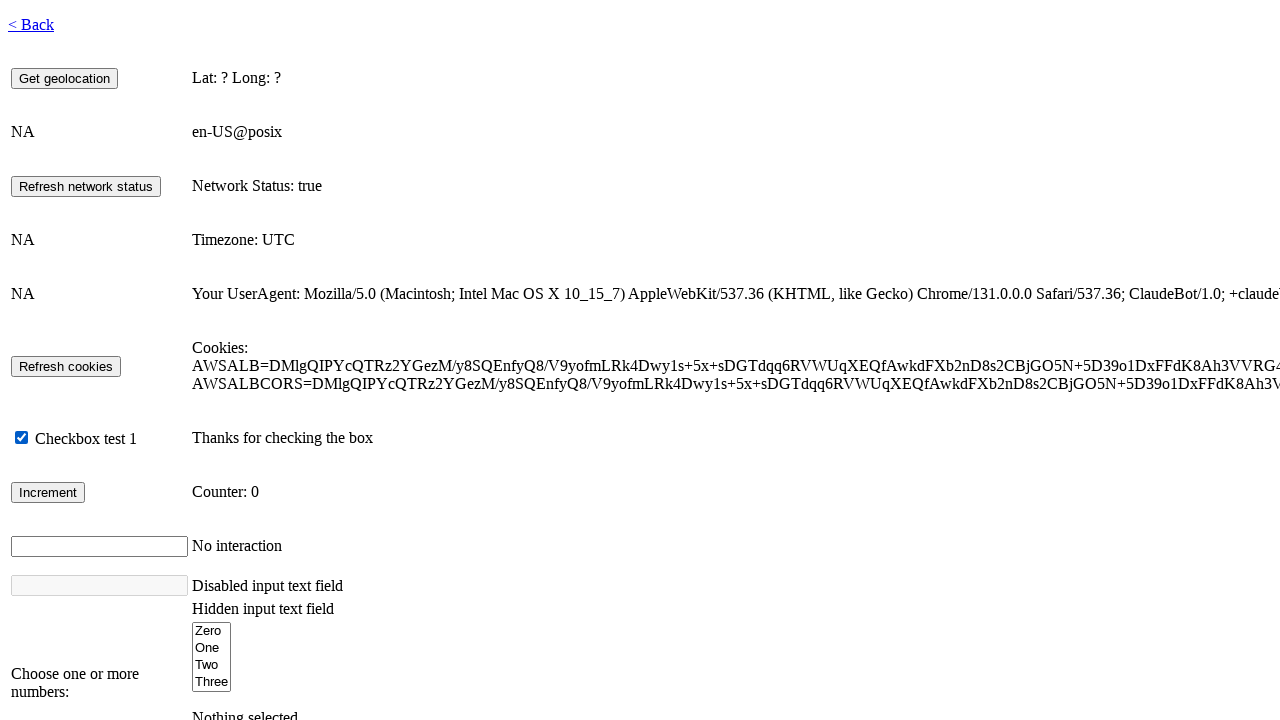